Tests contact form validation by submitting a form with invalid data (name too short, enquiry too short) and verifying error messages appear

Starting URL: https://naveenautomationlabs.com/opencart/

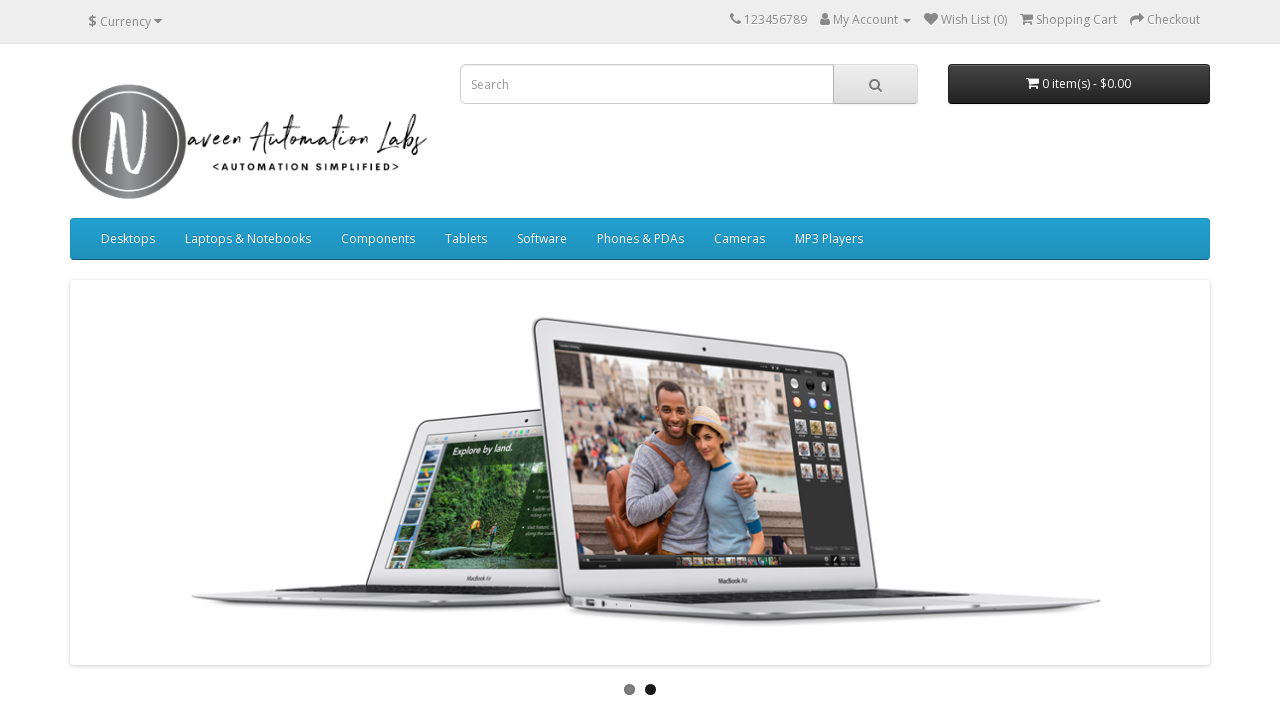

Scrolled down 300x450 pixels to reveal Contact Us link
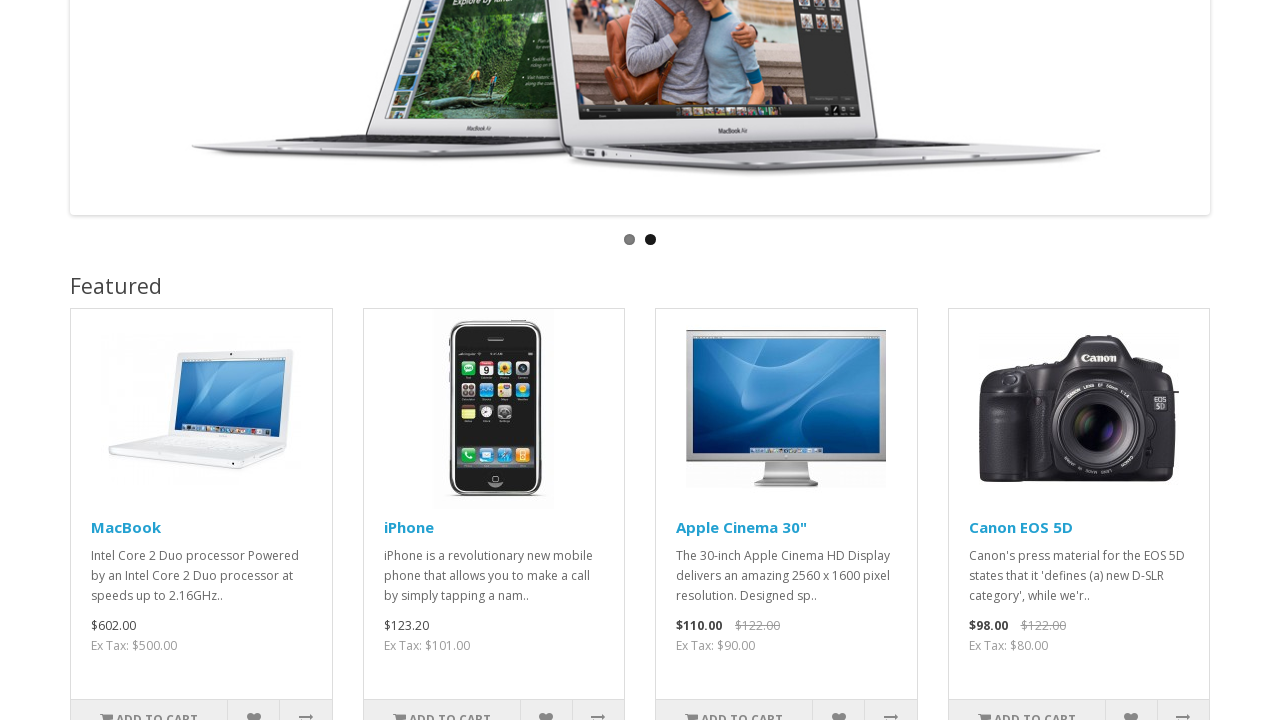

Clicked on Contact Us link at (394, 549) on xpath=//a[text()='Contact Us']
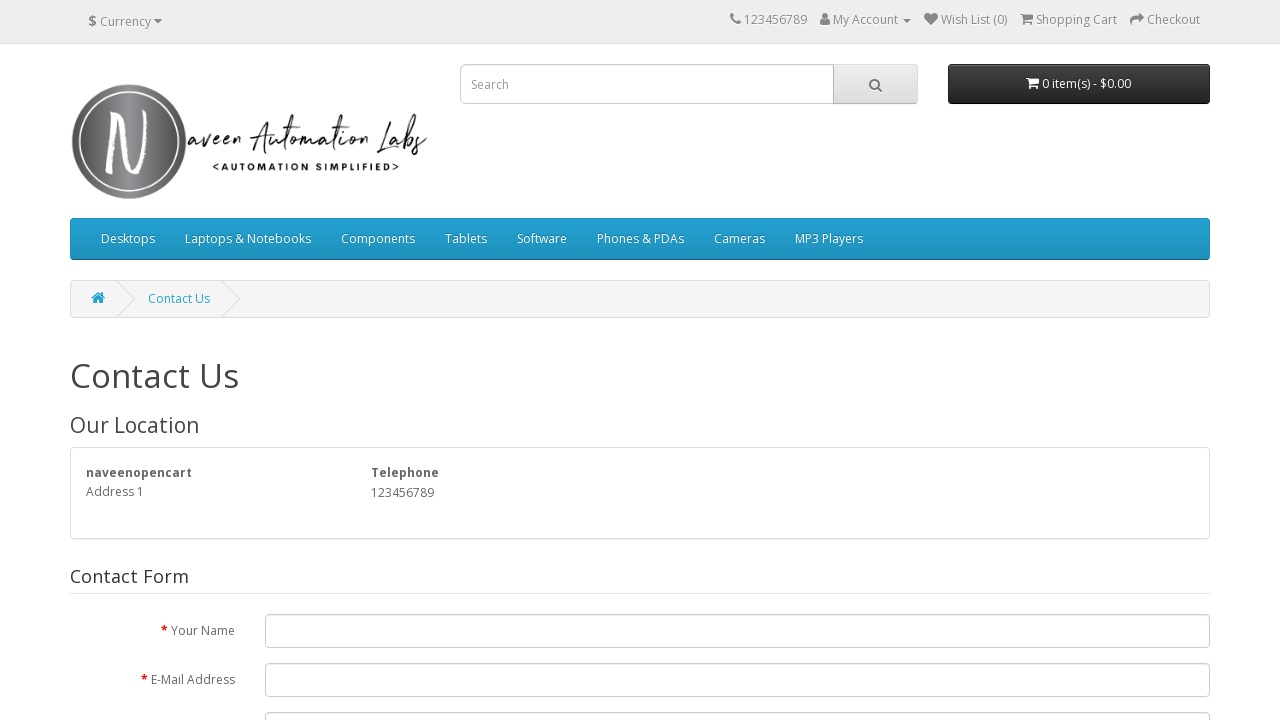

Filled name field with invalid short name 'Pr' on //input[@id='input-name']
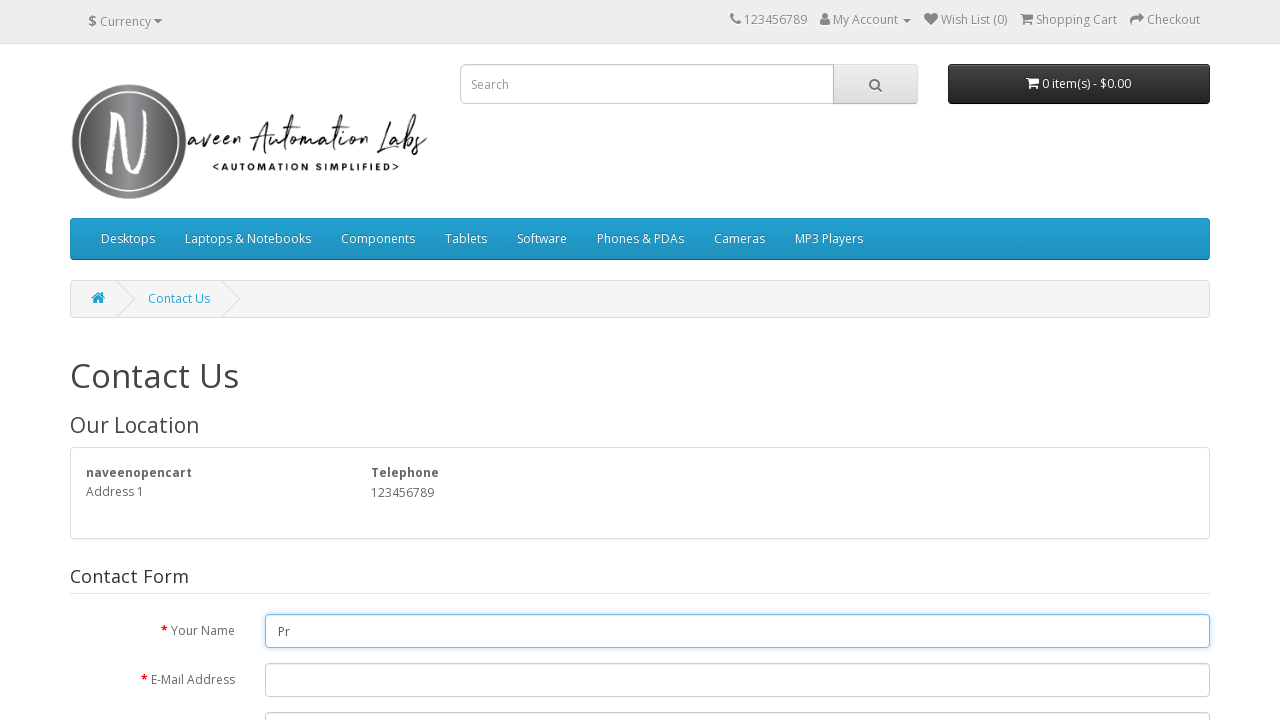

Filled email field with 'priu345P@gmail.com' on #input-email
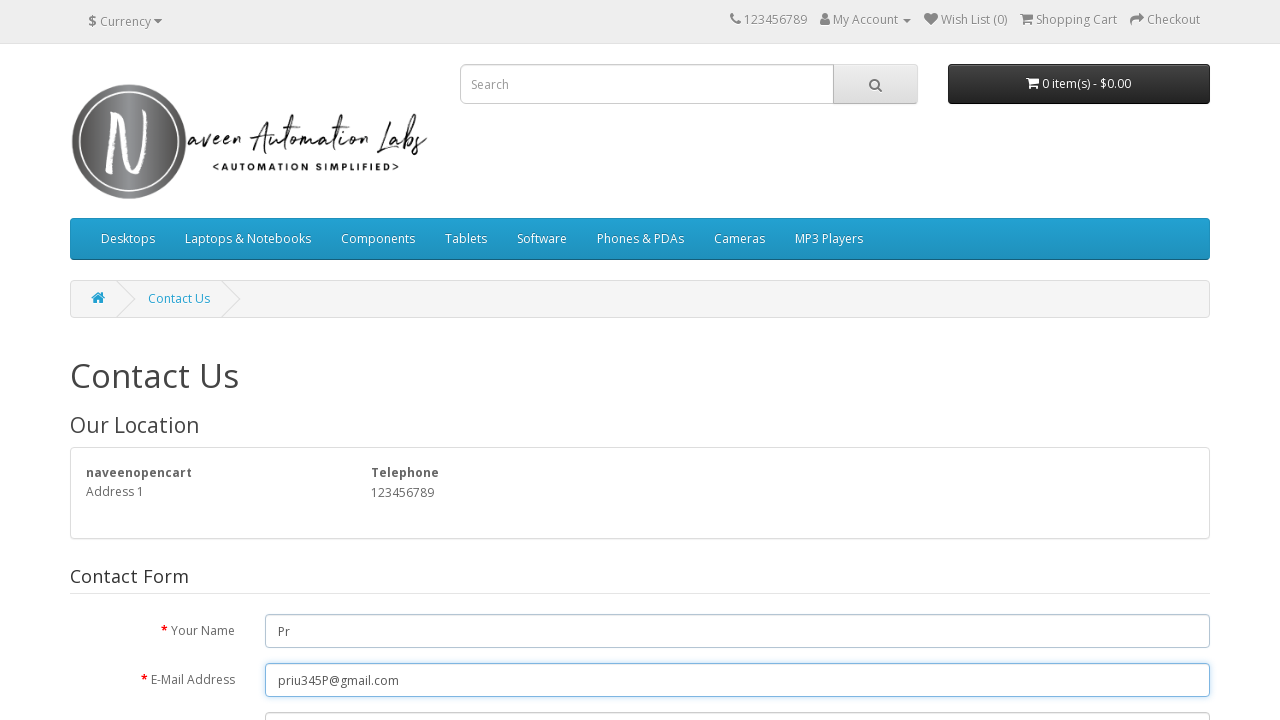

Filled enquiry field with invalid short text 'others' on #input-enquiry
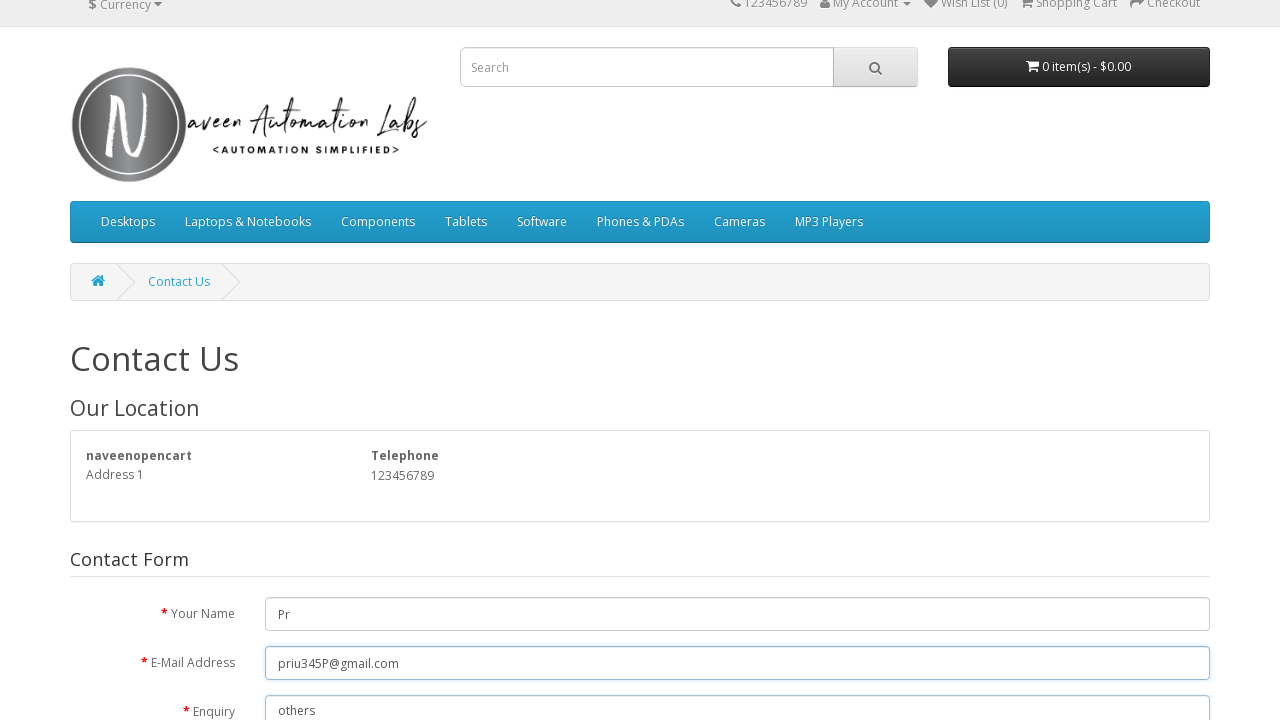

Clicked submit button to submit contact form at (1178, 427) on xpath=//input[@type='submit']
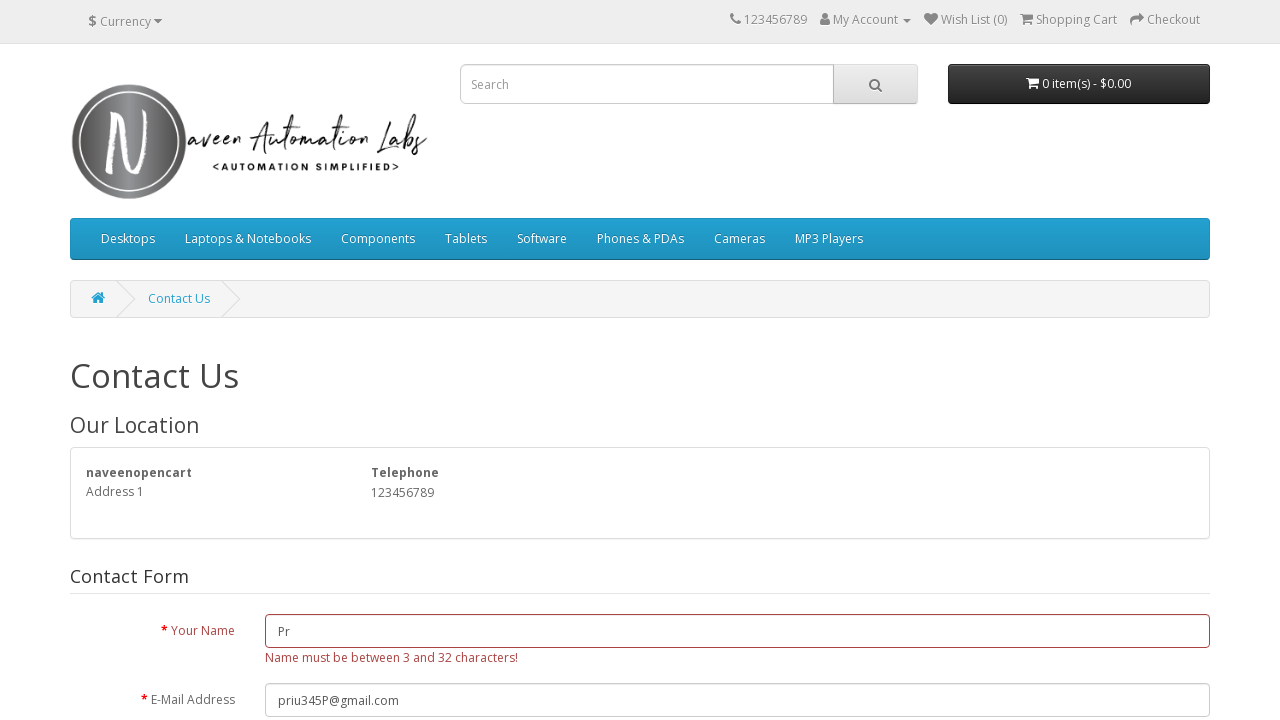

Verified error message for name field appeared
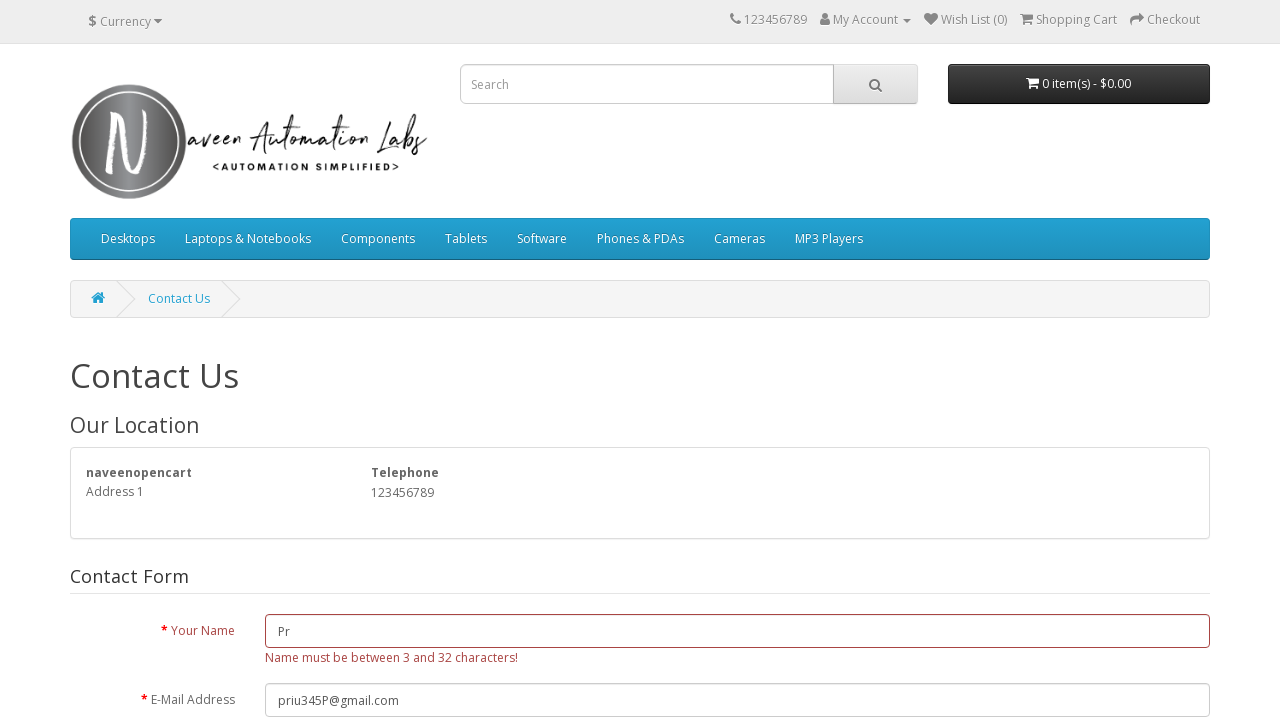

Verified error message for enquiry field appeared
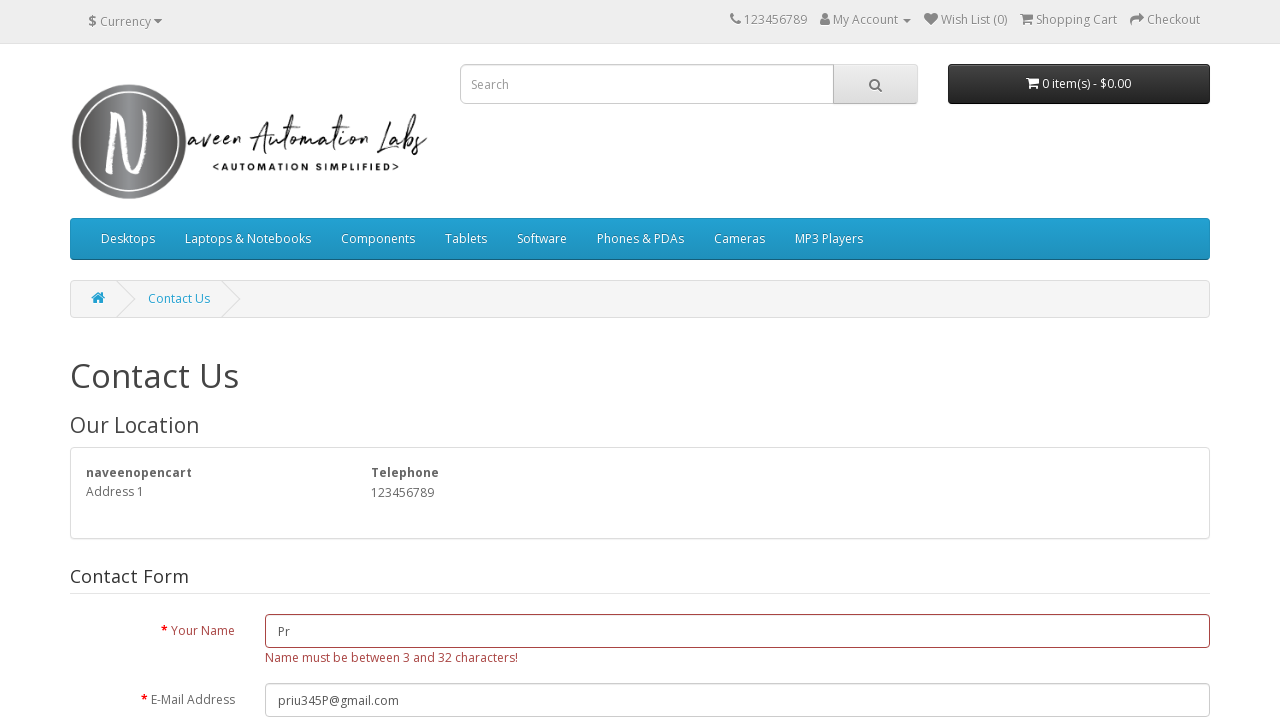

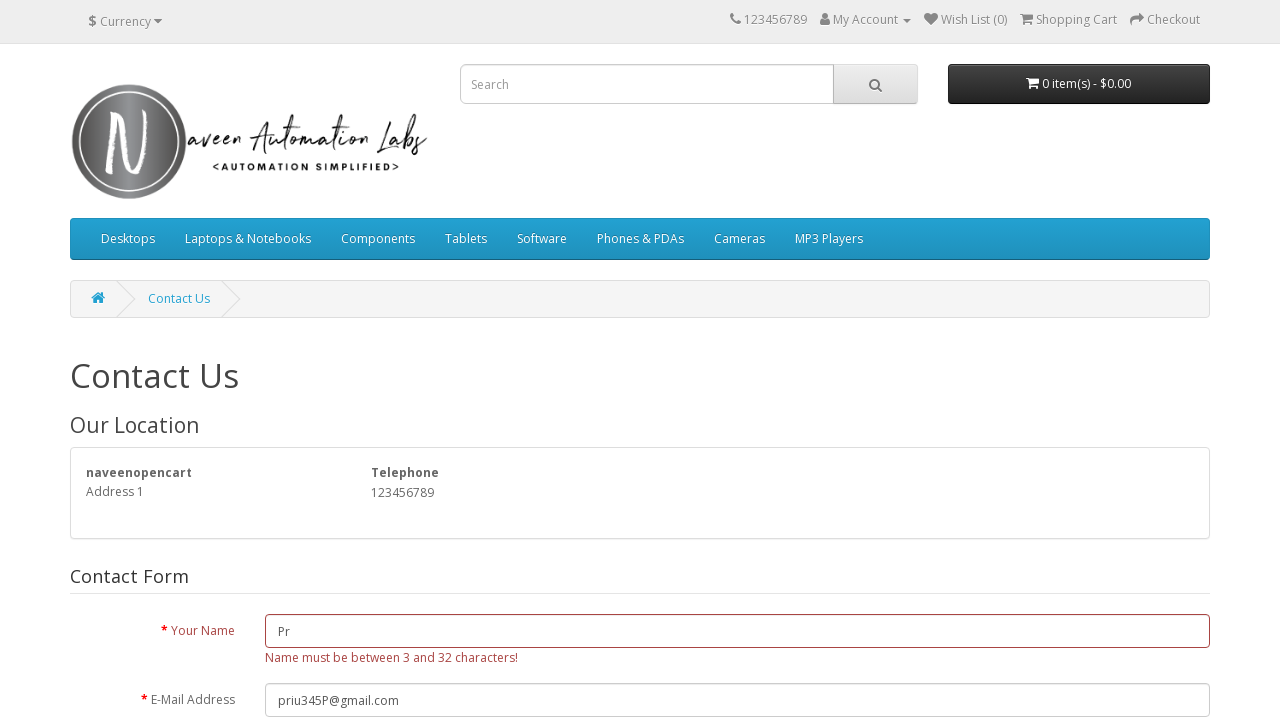